Tests navigation across multiple pages of the Dobrobut medical services website, including doctors listings with various filters, contact page, and specialty categories.

Starting URL: https://dobrobut.com/ua

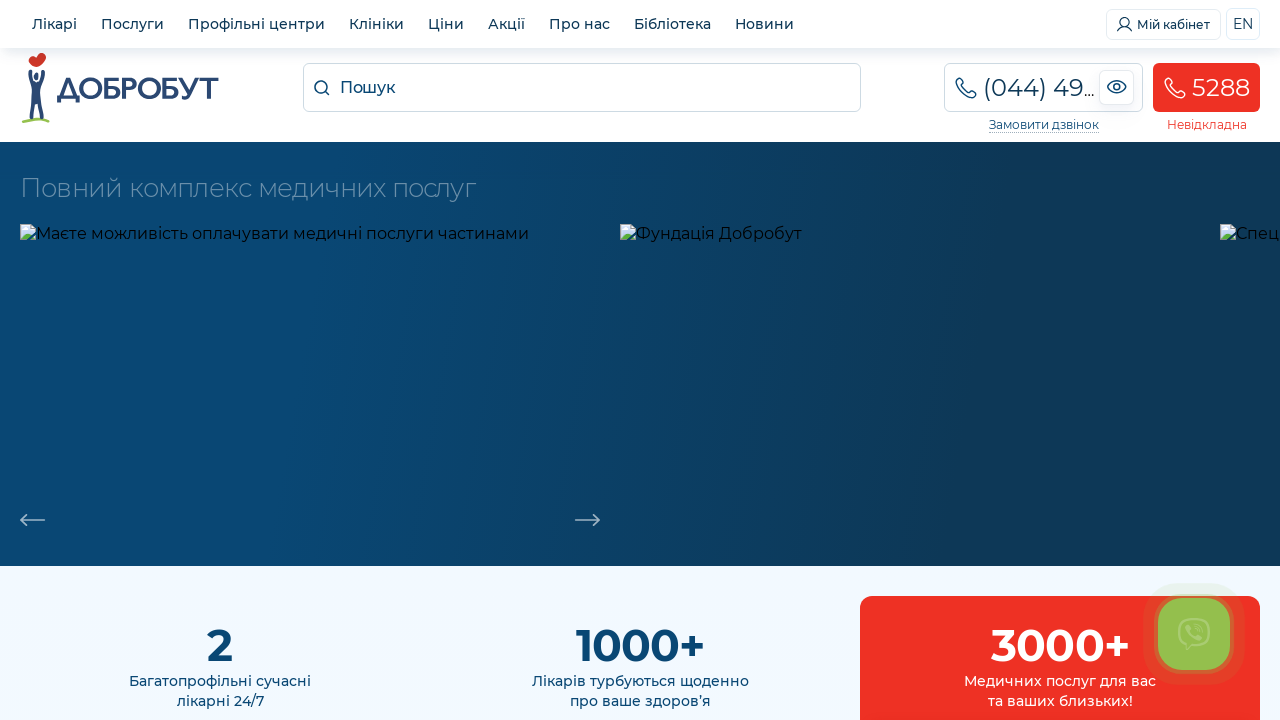

Navigated to doctors page
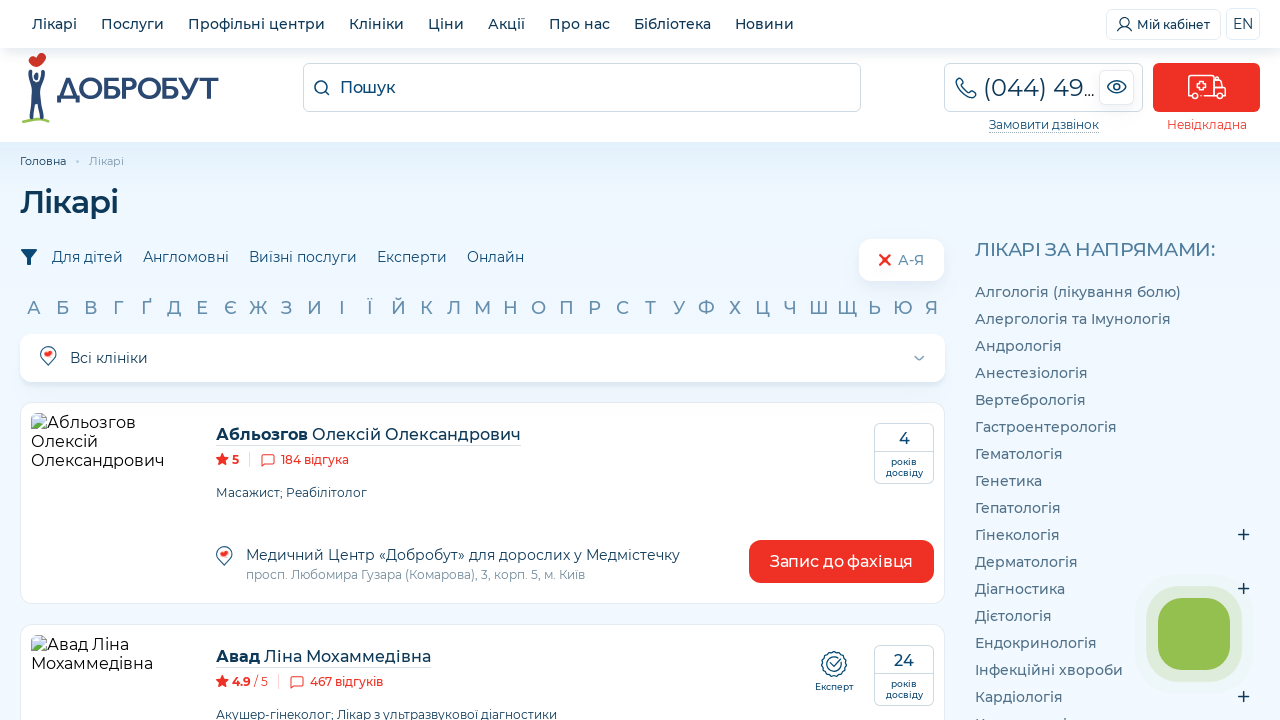

Navigated to online doctors filter
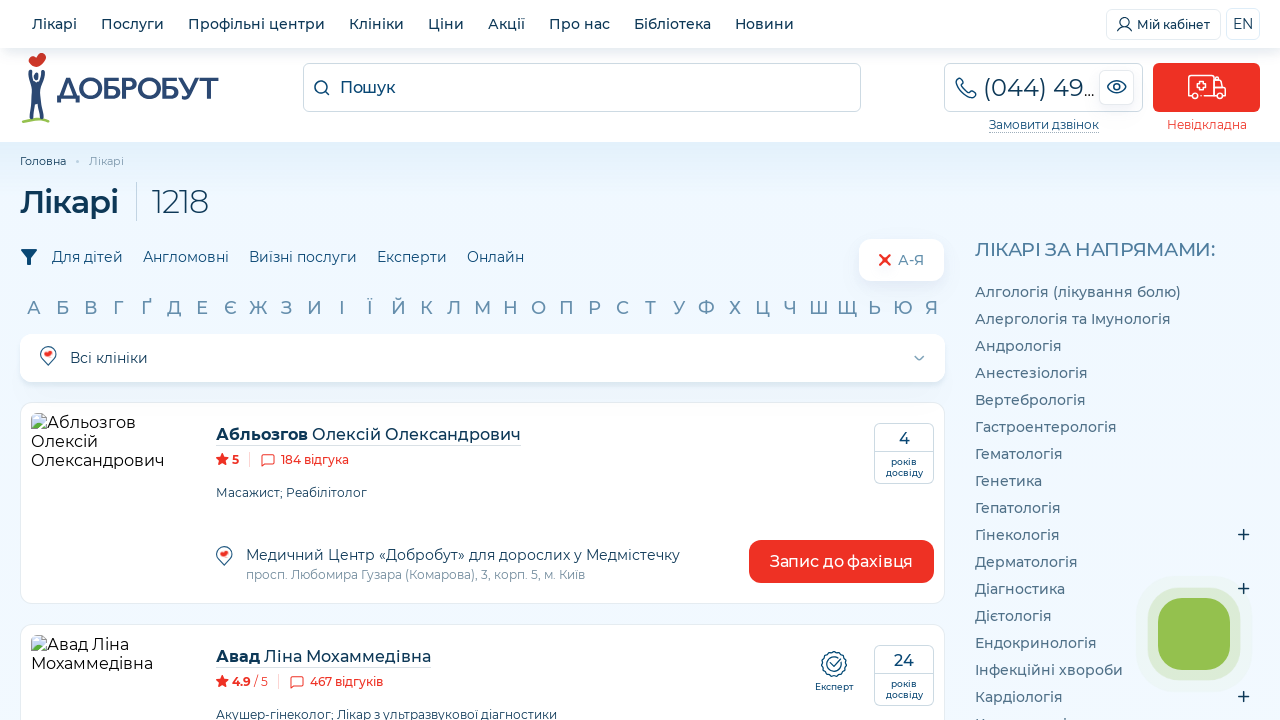

Navigated to online doctors filtered by letter 'о'
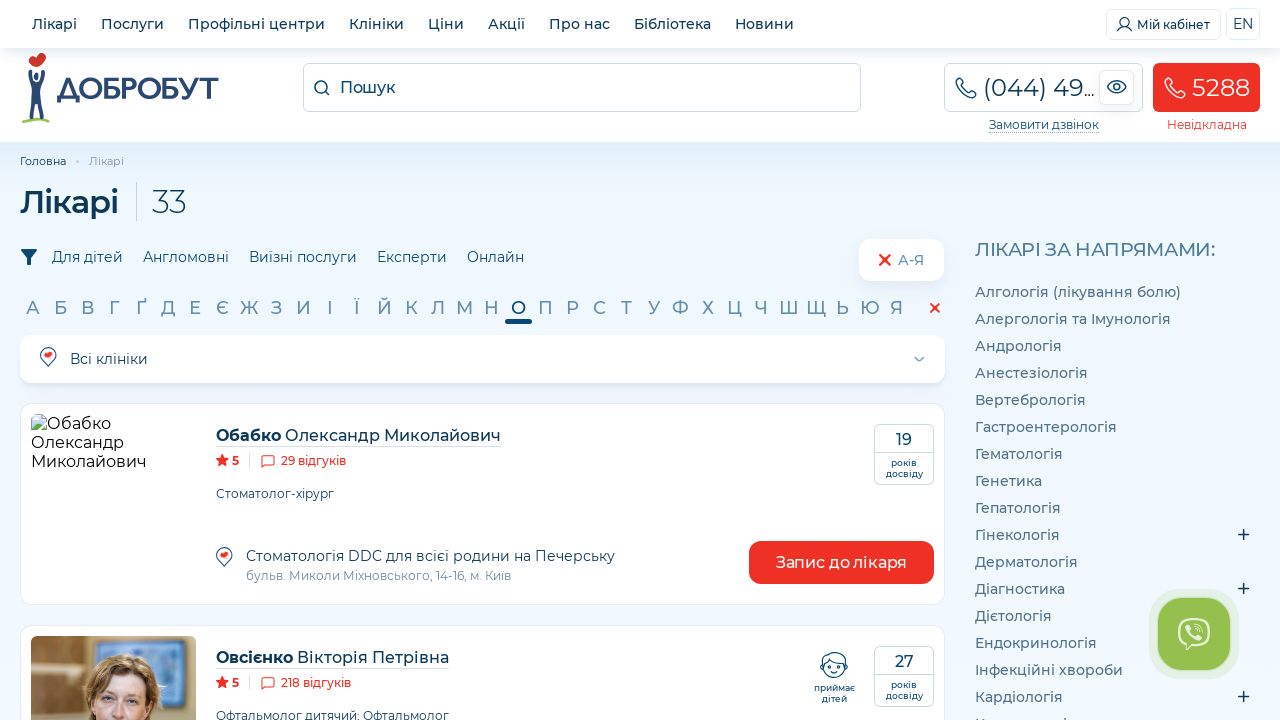

Navigated to online doctors filtered by letter 'ч'
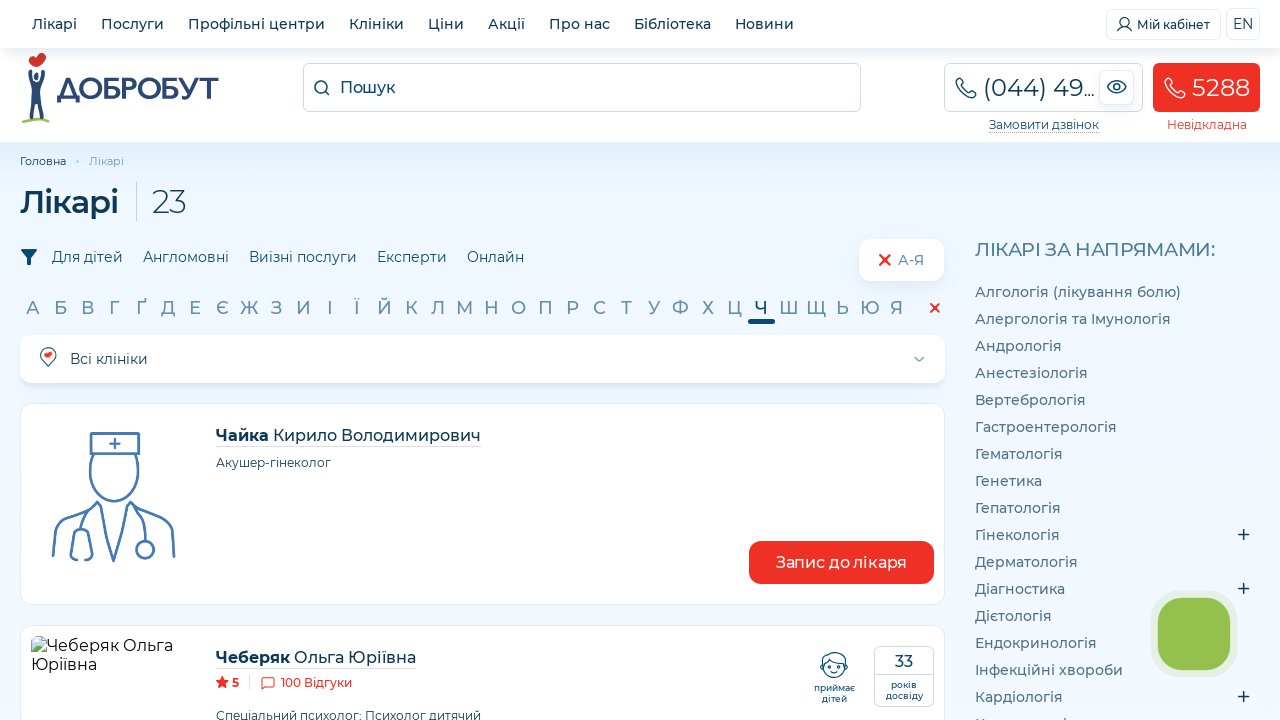

Navigated to contacts page
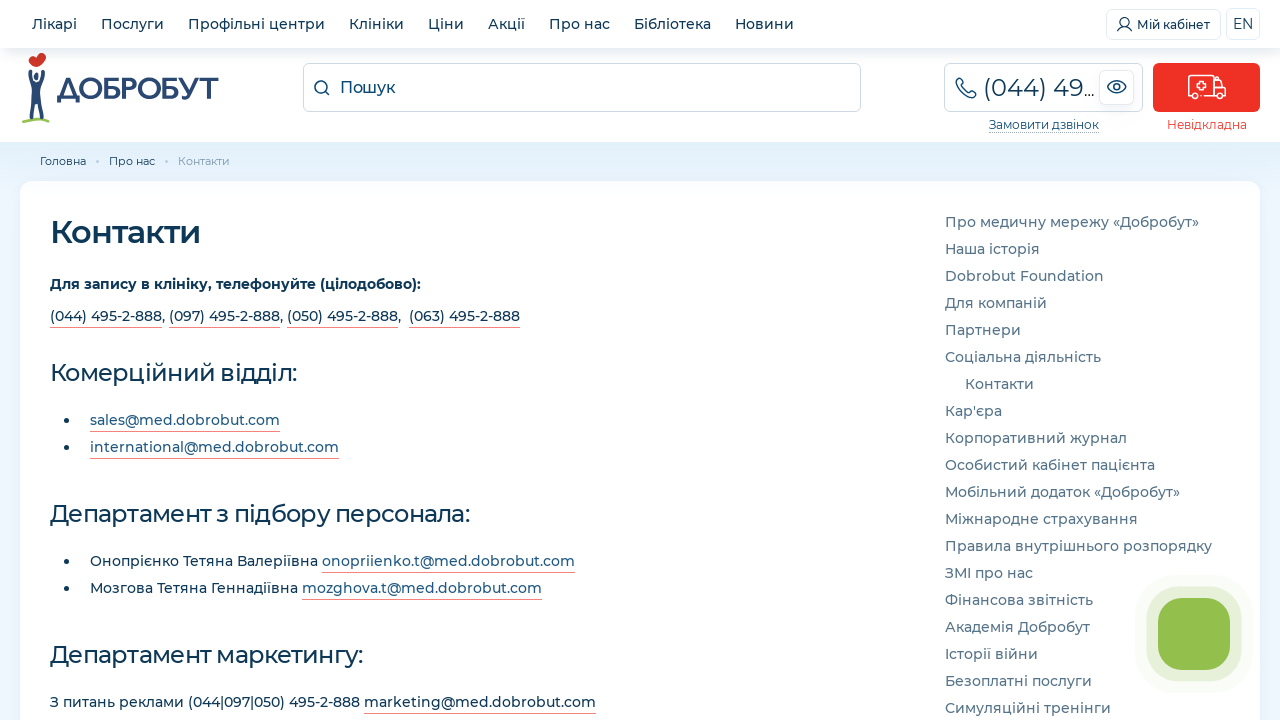

Navigated to expert doctors page
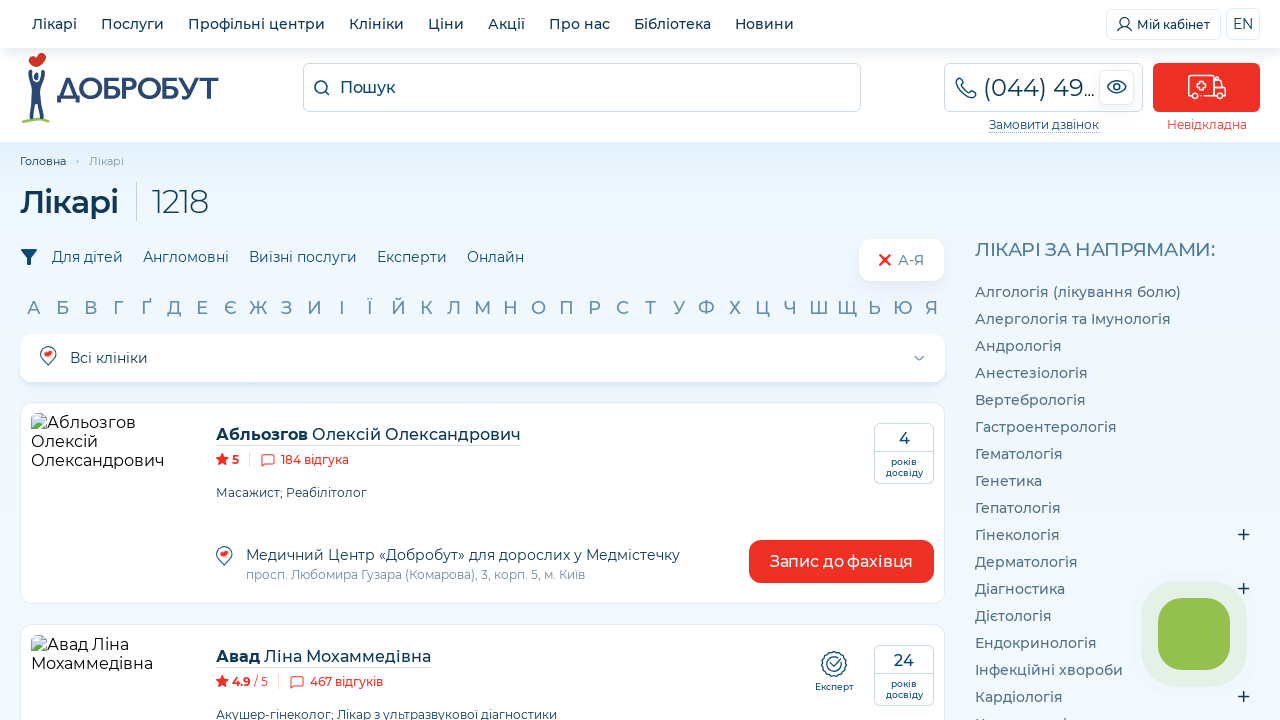

Navigated to expert doctors with search
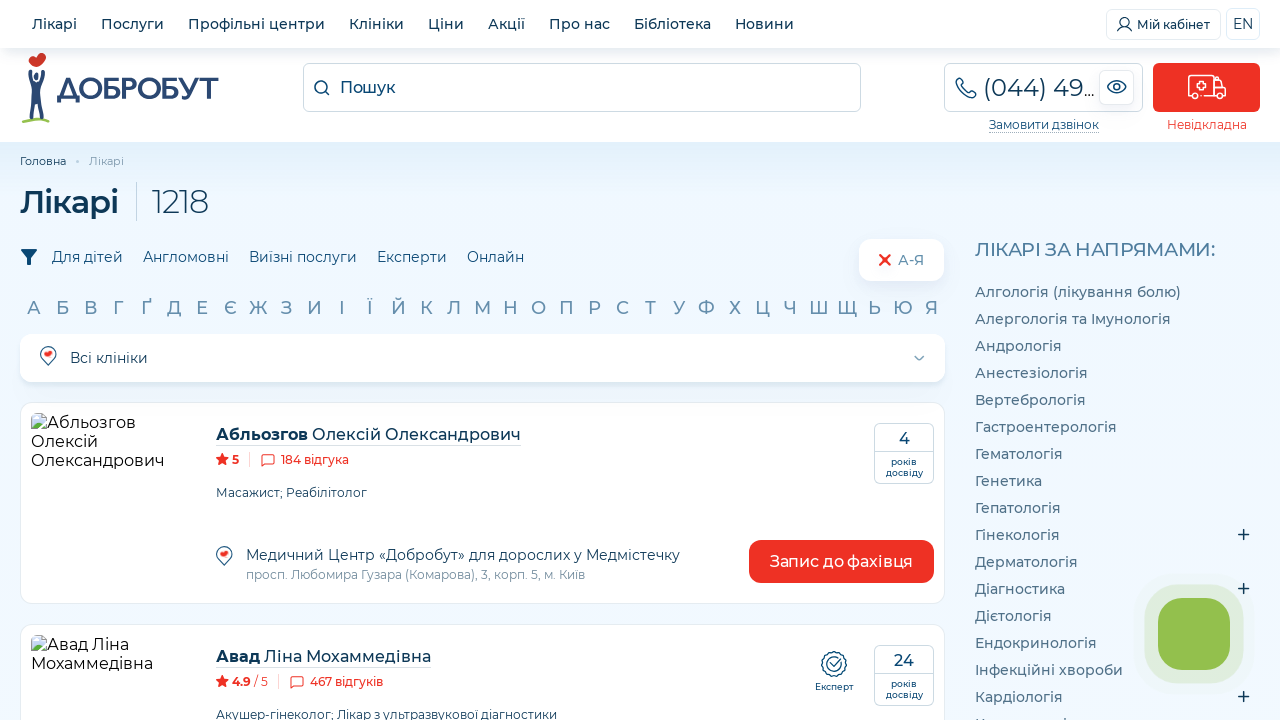

Navigated to allergology specialty category
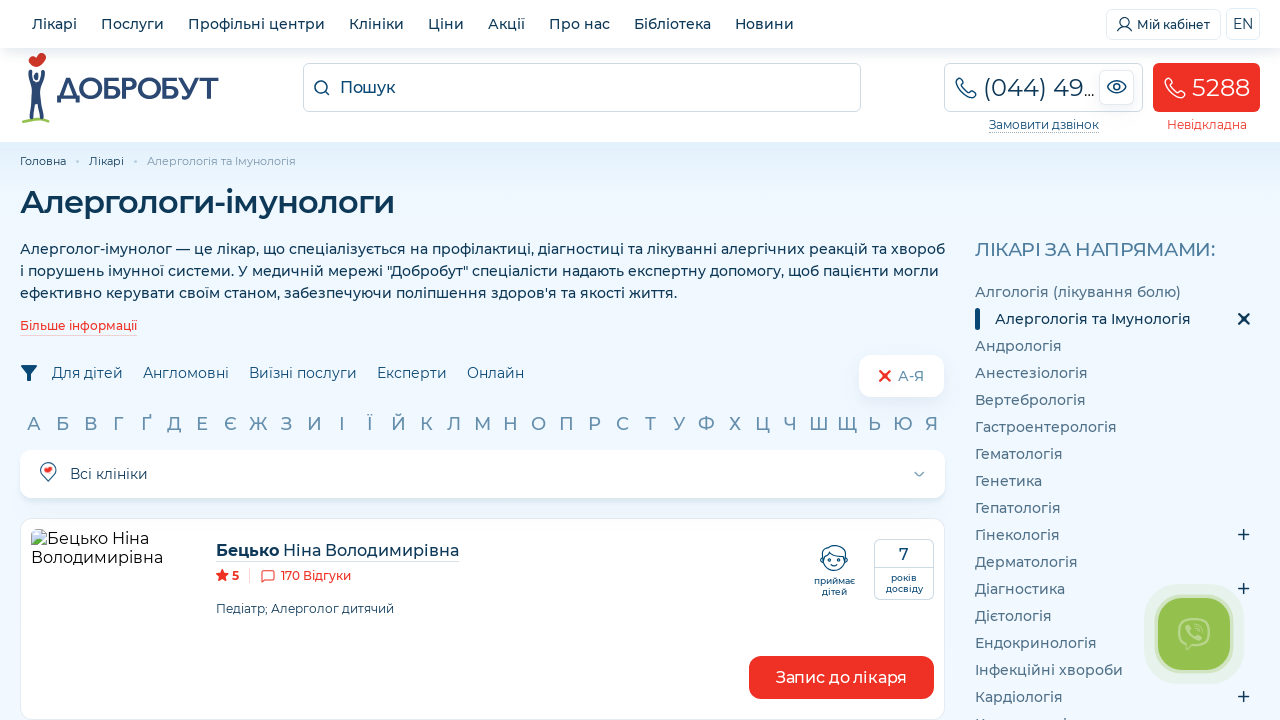

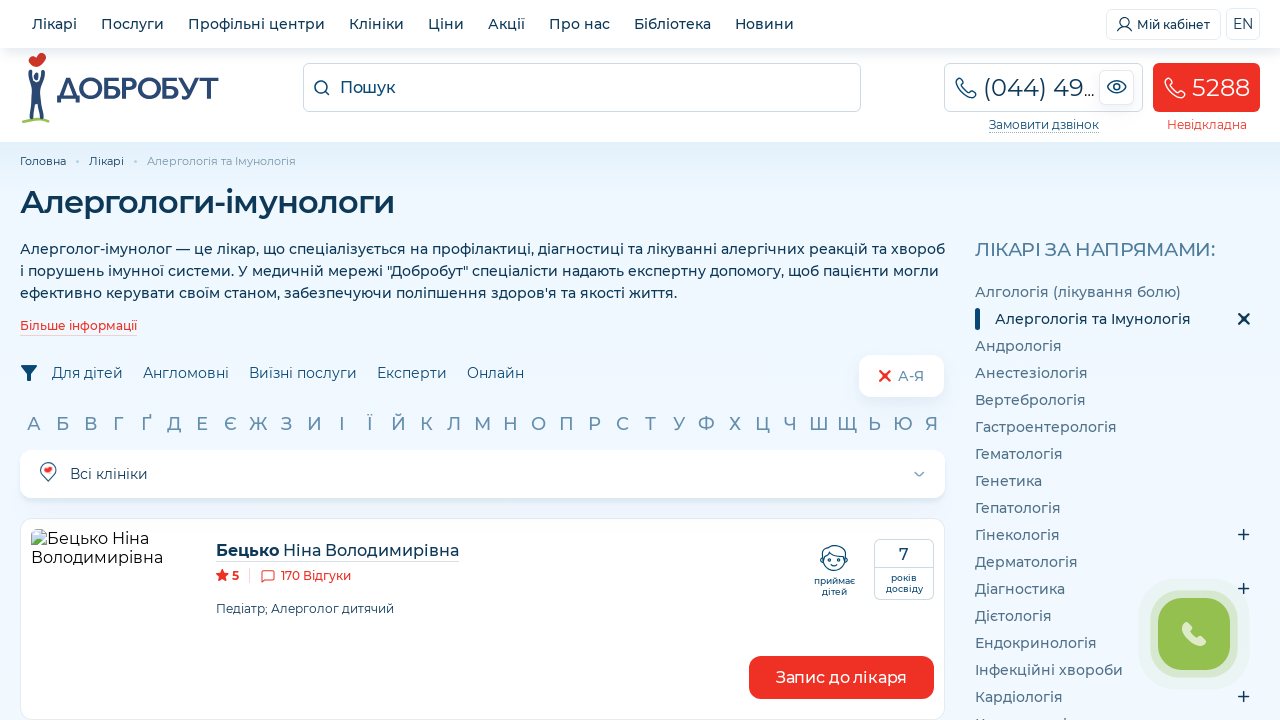